Tests double-click functionality on W3Schools try-it editor by switching to an iframe and double-clicking a paragraph element

Starting URL: https://www.w3schools.com/jsref/tryit.asp?filename=tryjsref_ondblclick

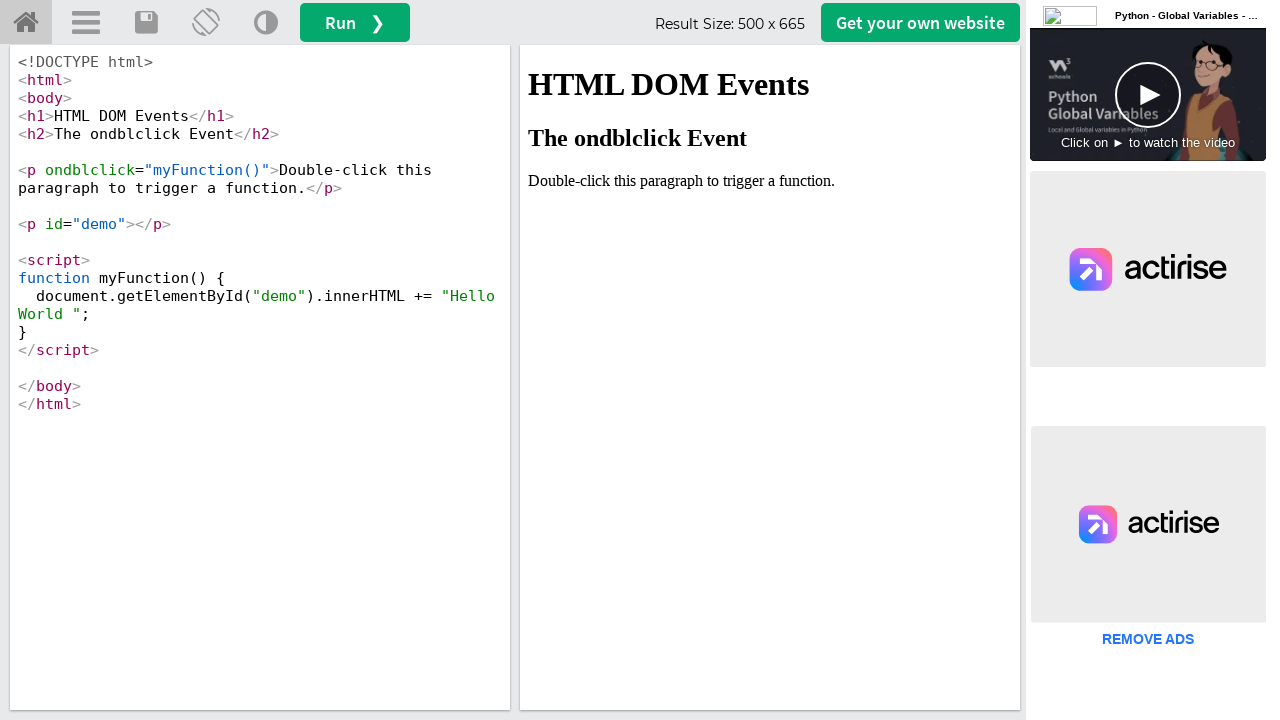

Located iframe with selector #iframeResult
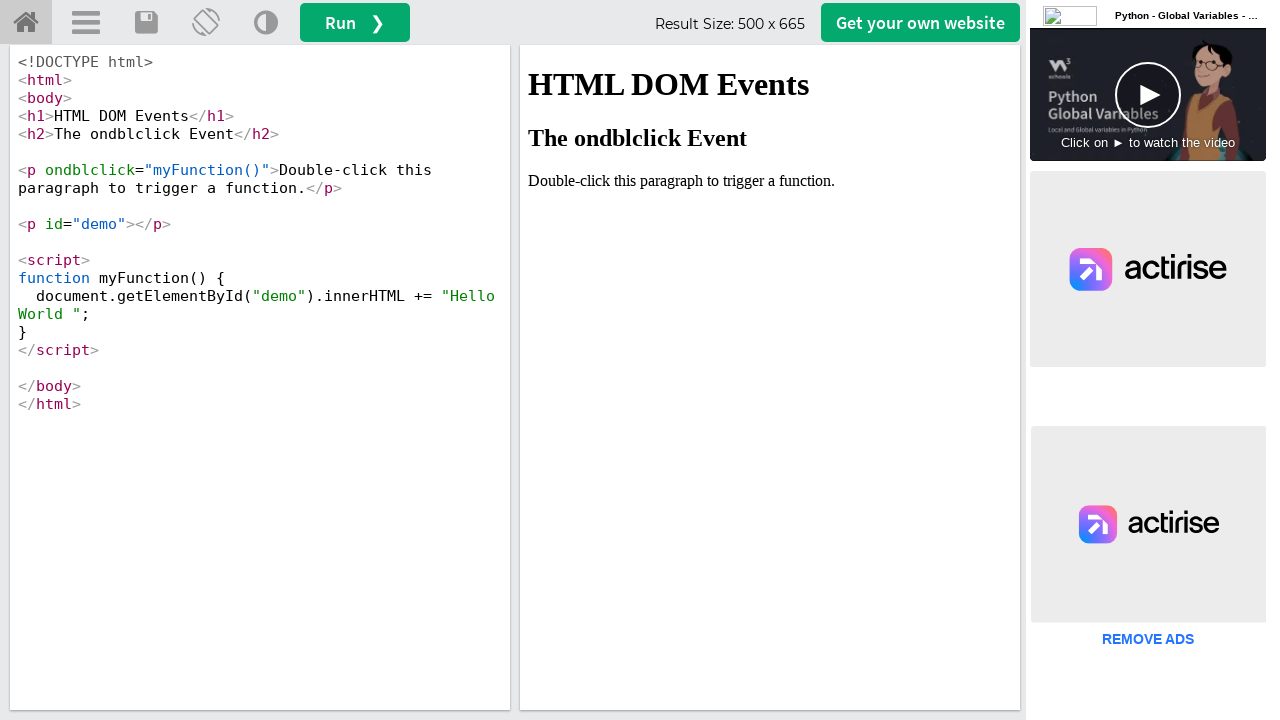

Double-clicked paragraph element to trigger ondblclick event at (770, 181) on #iframeResult >> internal:control=enter-frame >> xpath=//p[contains(text(),'para
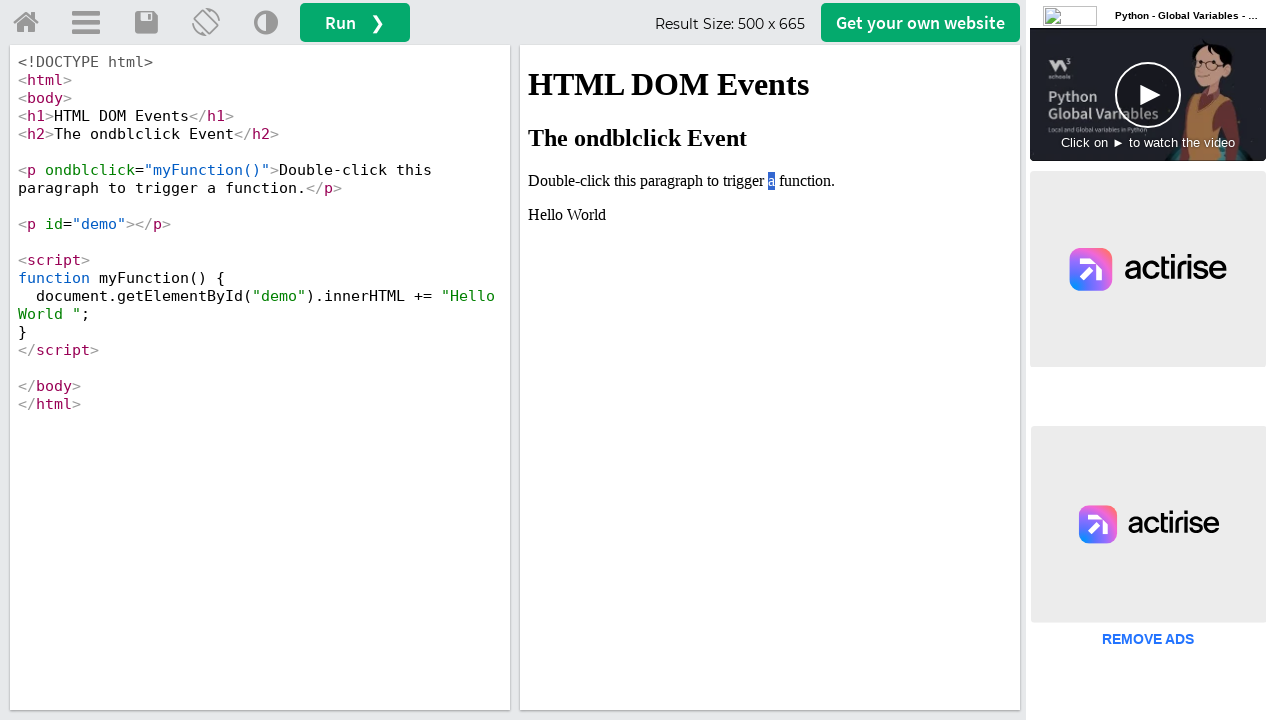

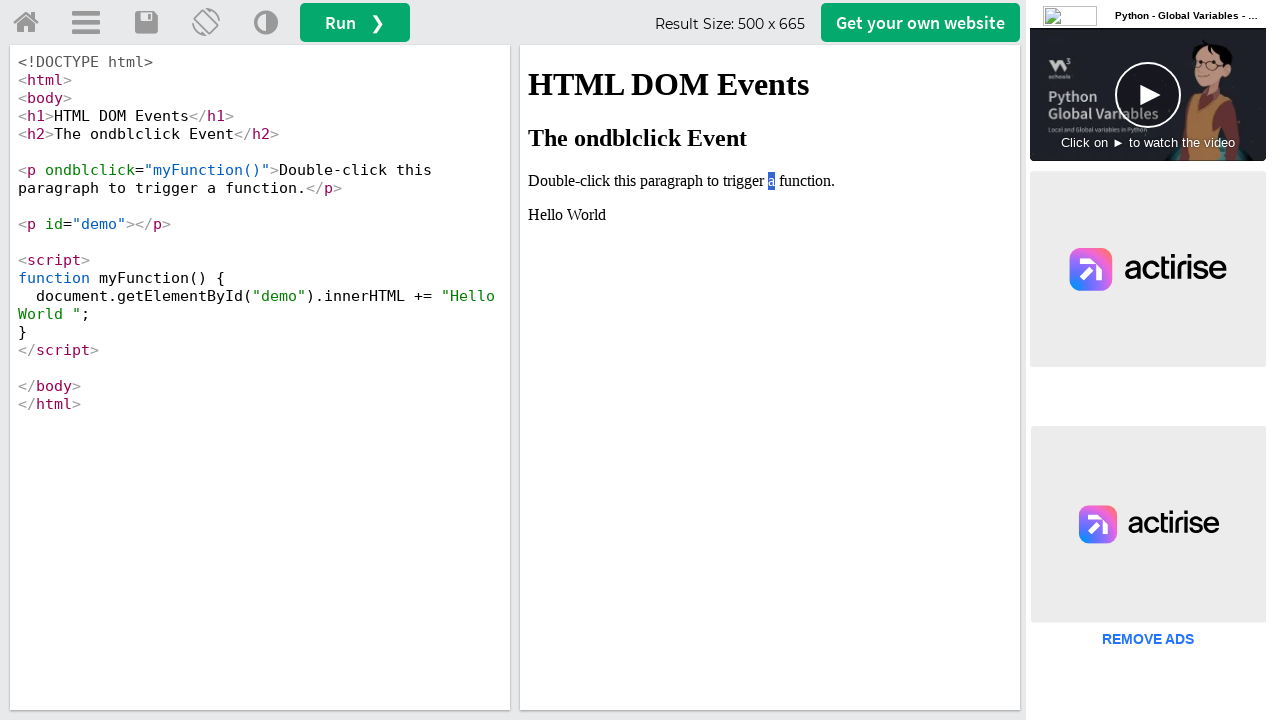